Tests keyboard actions by sending various key presses (Enter, Backspace, Escape, Space) to the key presses demo page and verifying the page responds to keyboard input

Starting URL: https://the-internet.herokuapp.com/key_presses

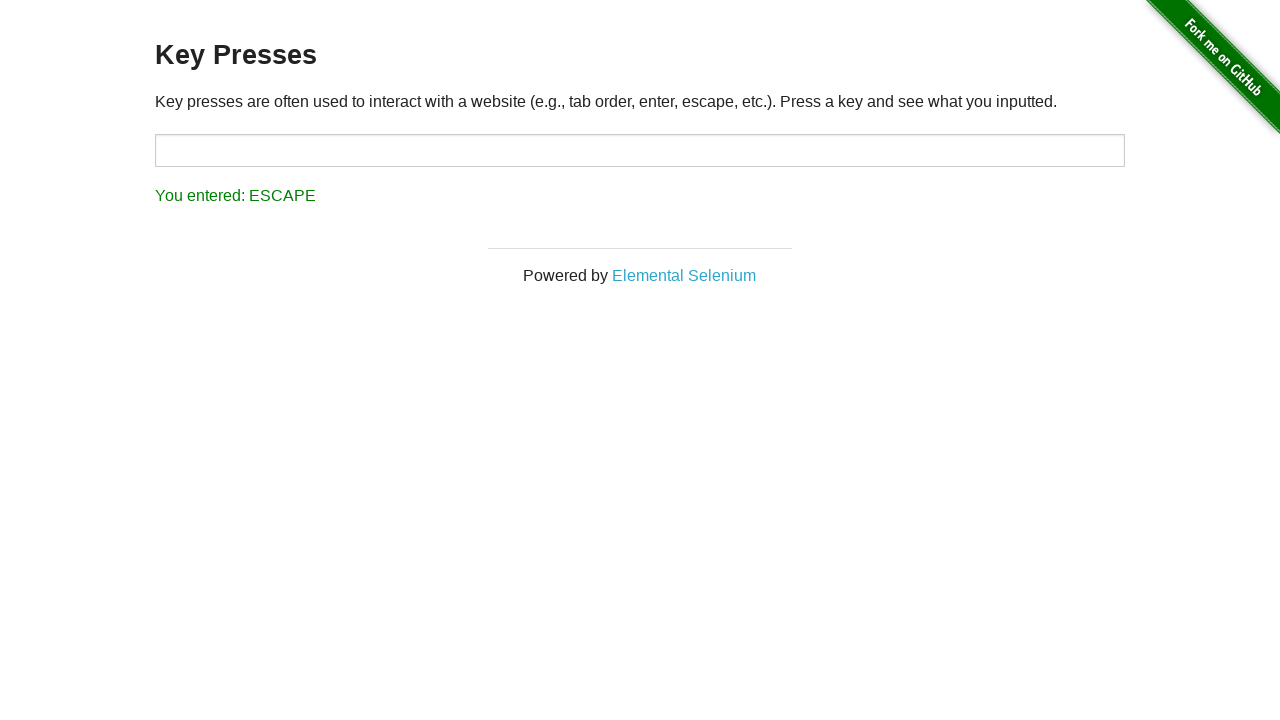

Pressed Enter key
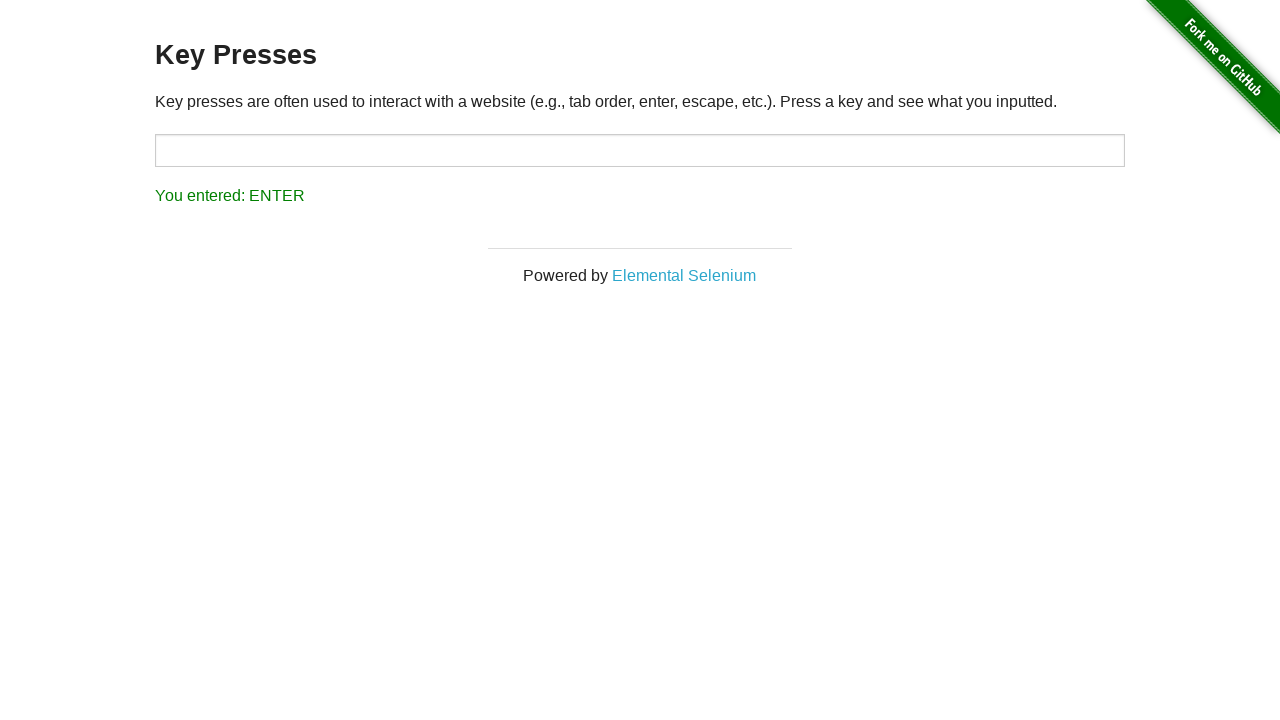

Pressed Backspace key
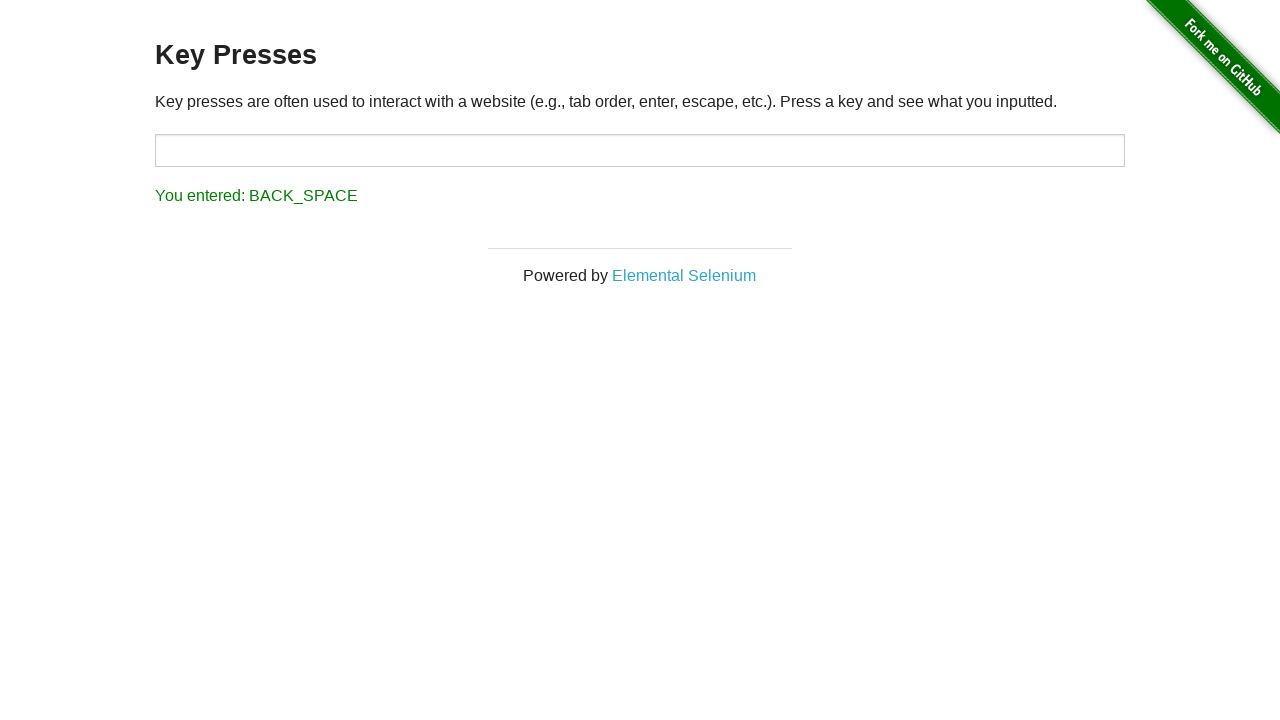

Pressed Escape key
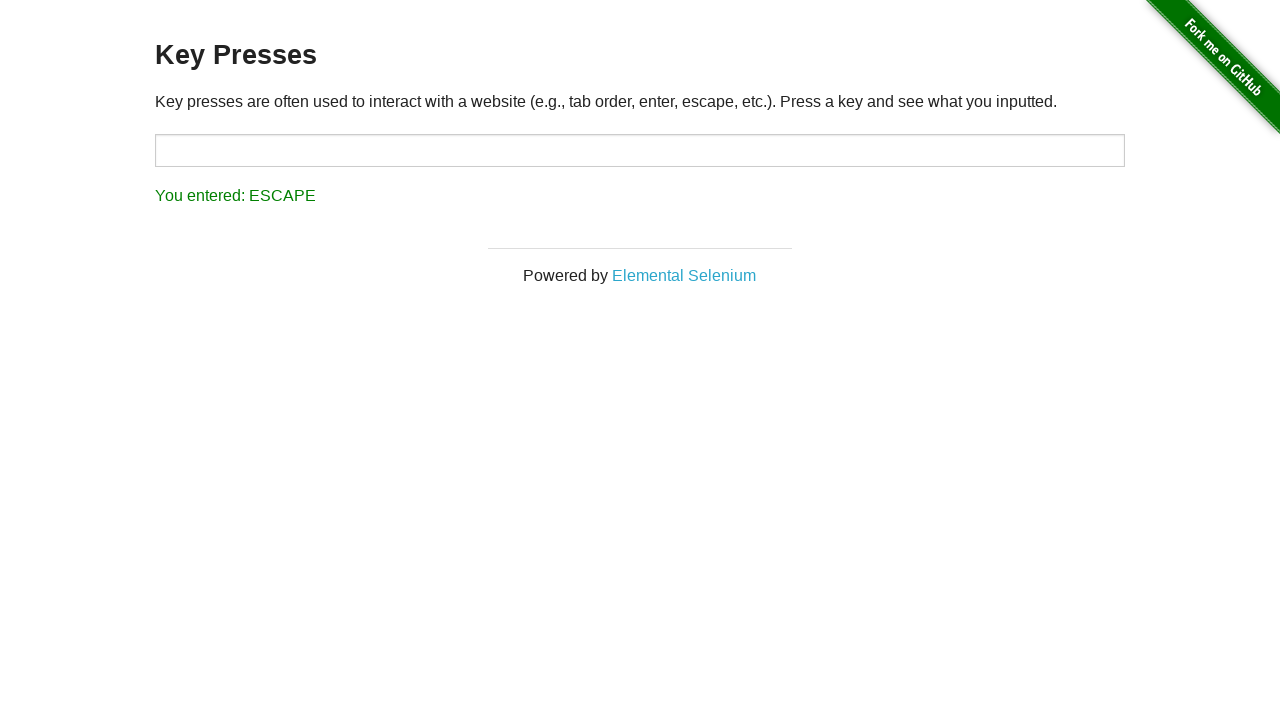

Pressed Space key
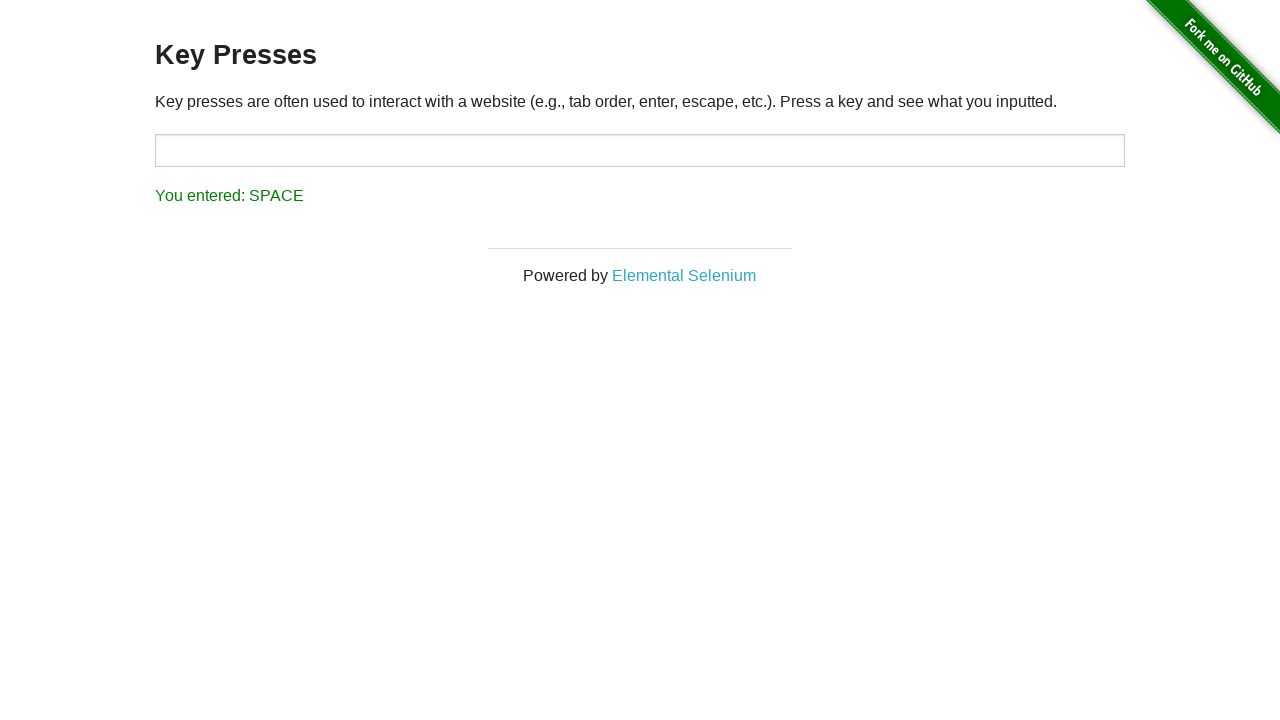

Result element loaded confirming keyboard input was registered
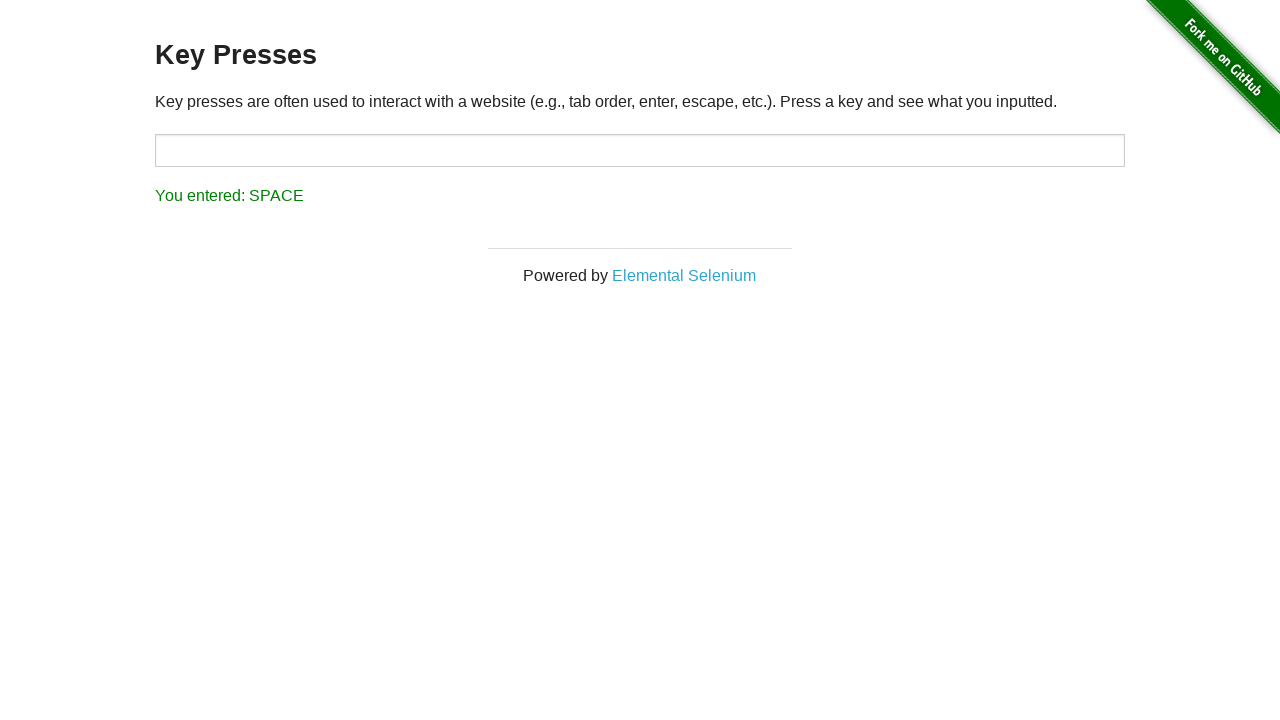

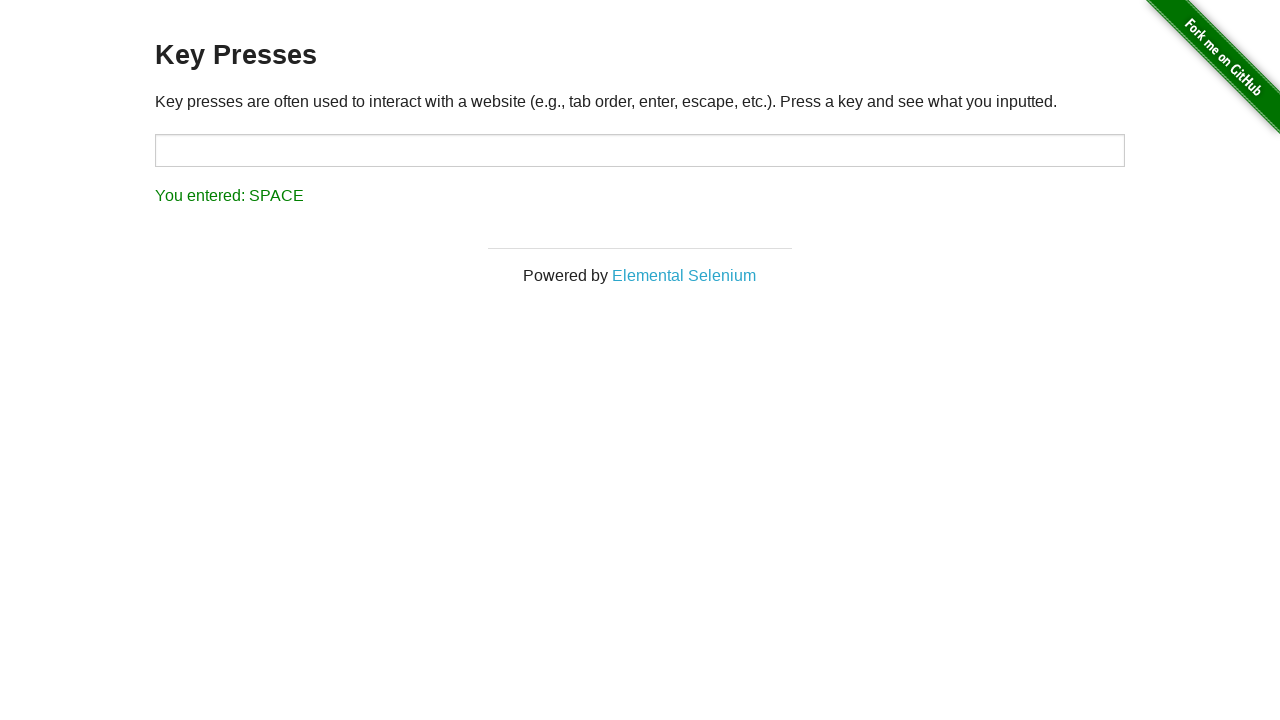